Tests JavaScript execution capabilities by interacting with a W3Schools tryit page - switching to an iframe, clicking a button via JavaScript, highlighting an element, then navigating to the W3Schools homepage and scrolling to a specific element.

Starting URL: https://www.w3schools.com/js/tryit.asp?filename=tryjs_default

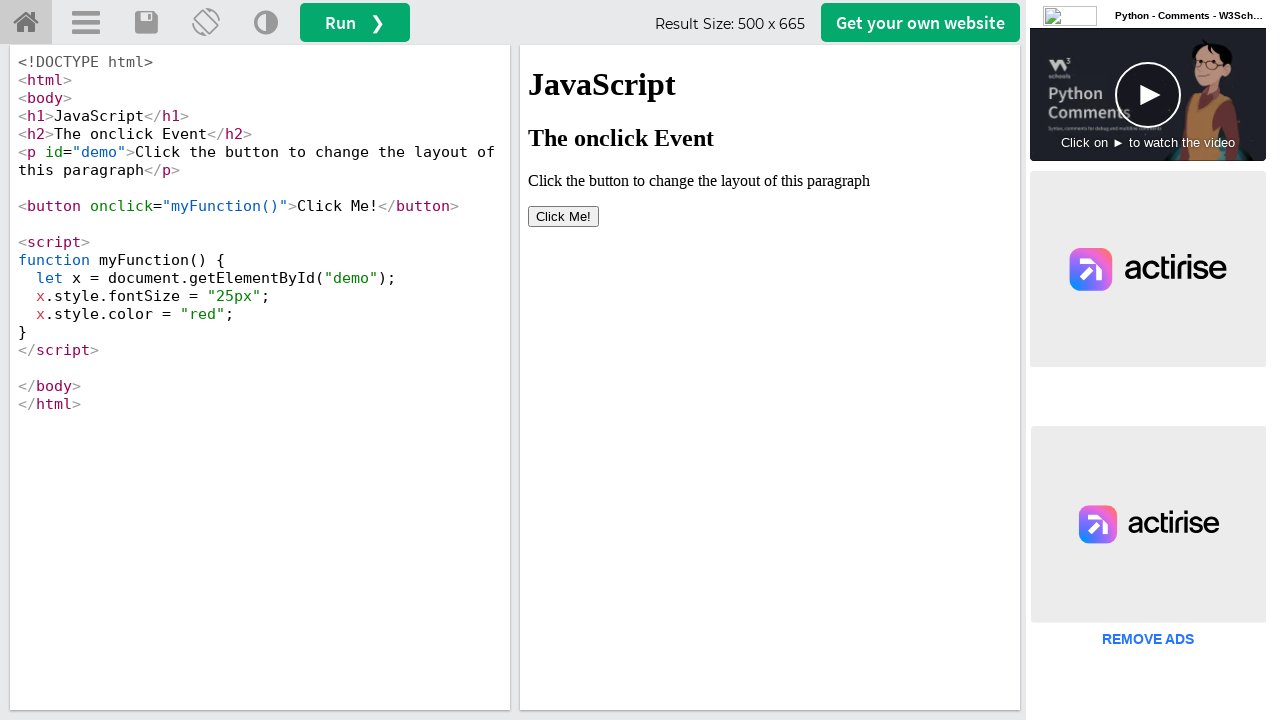

Evaluated JavaScript to get page title
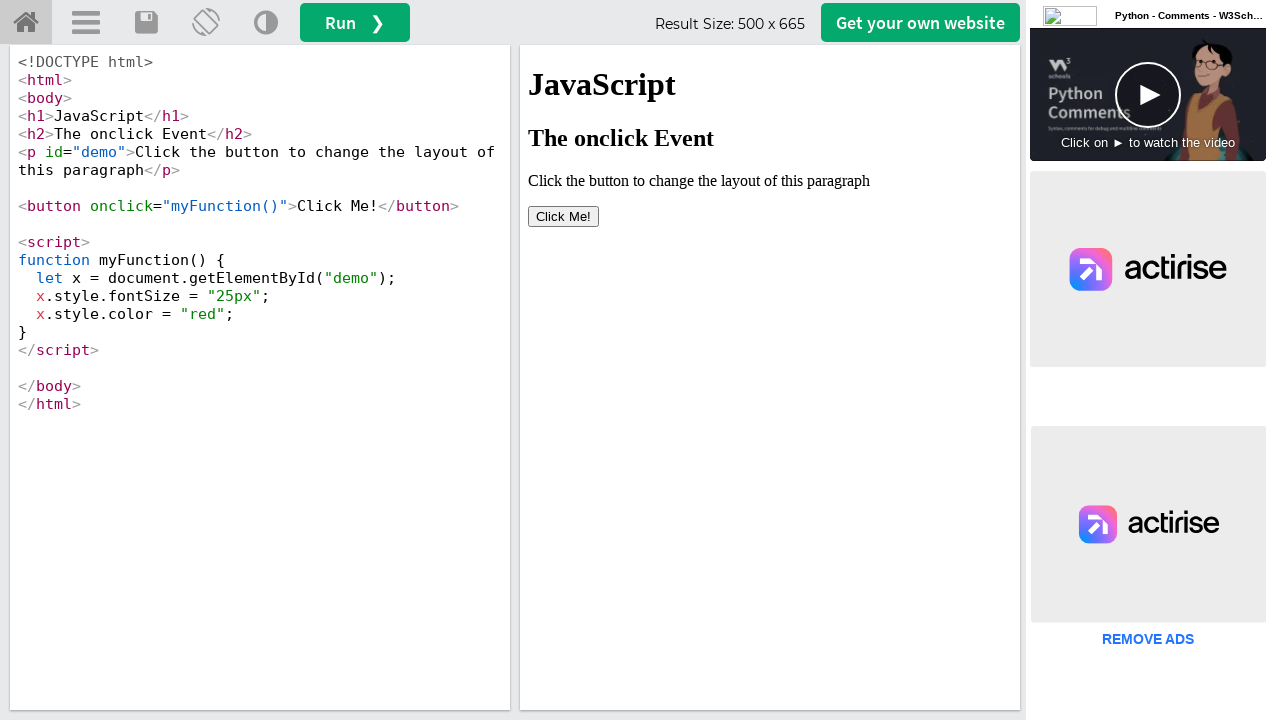

Located iframe with id 'iframeResult'
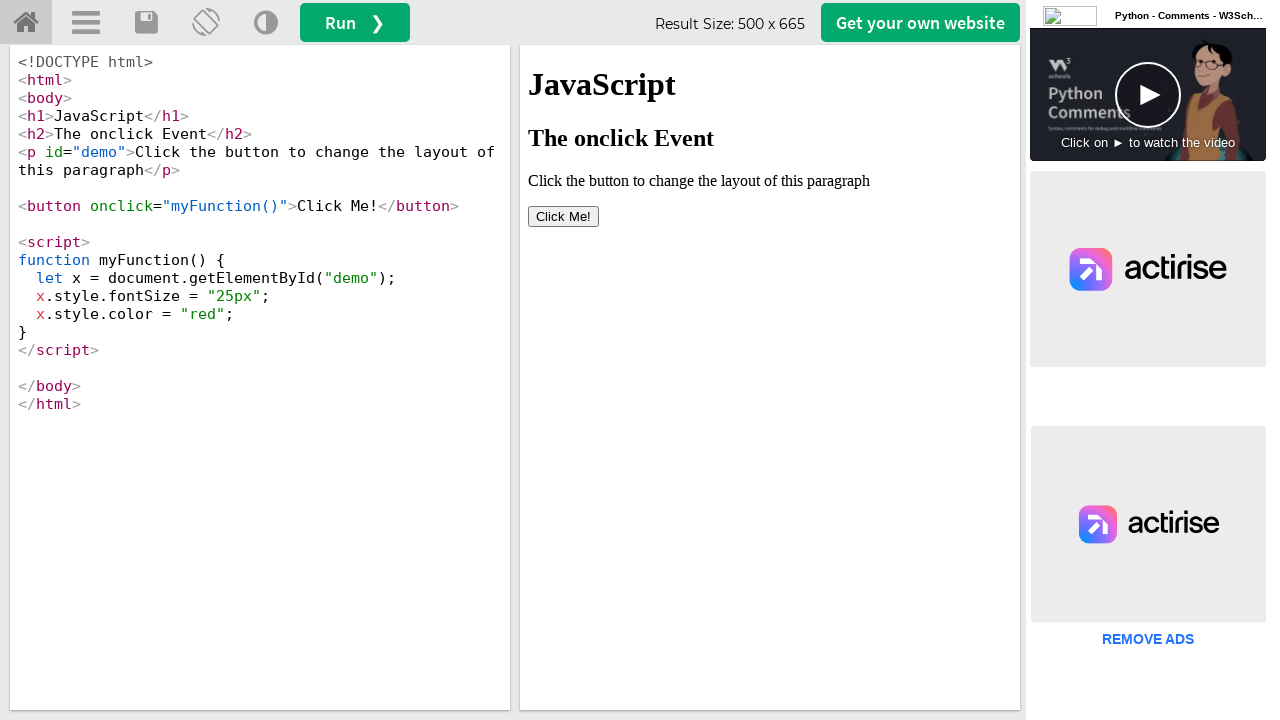

Executed myFunction() JavaScript in iframe
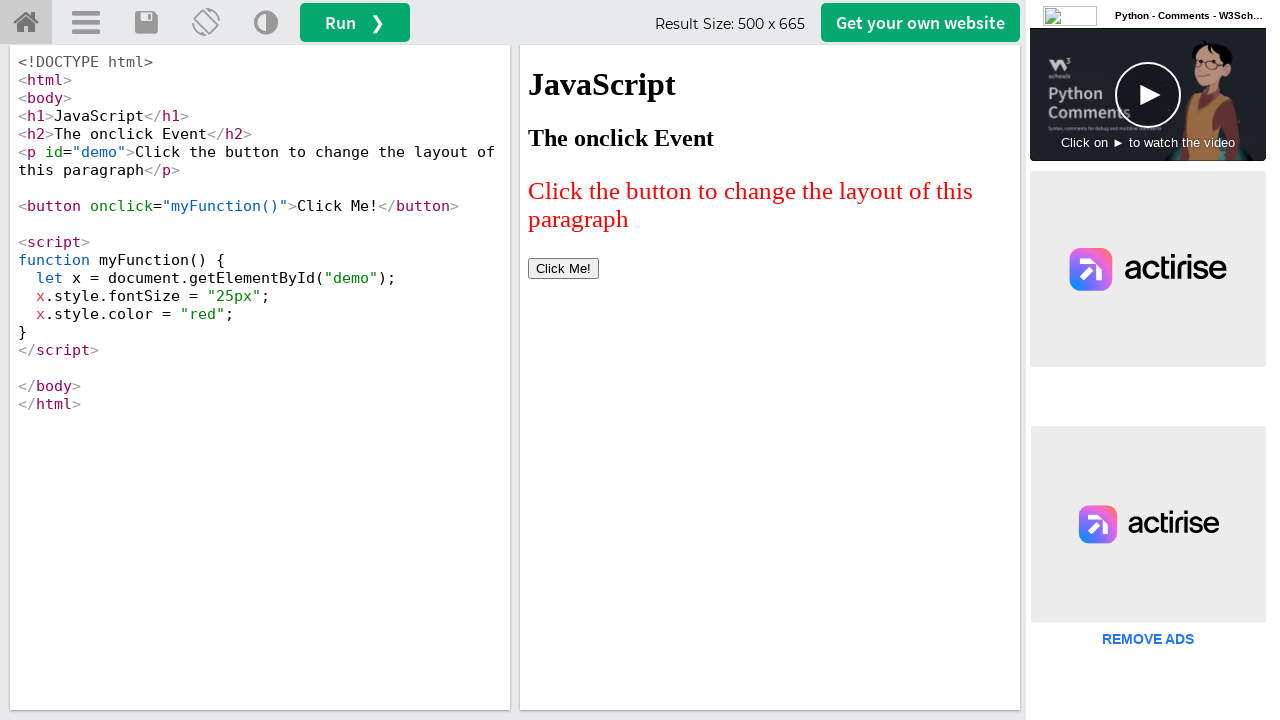

Waited 2 seconds for function execution
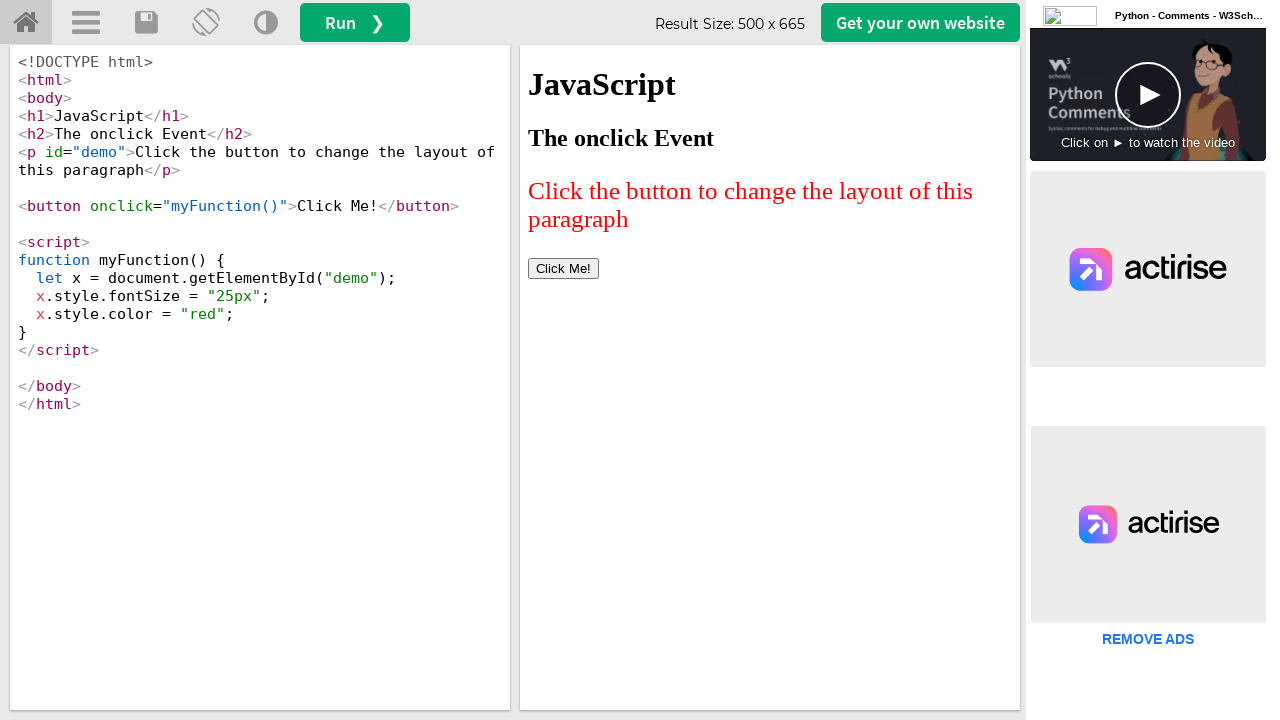

Highlighted button element with yellow background
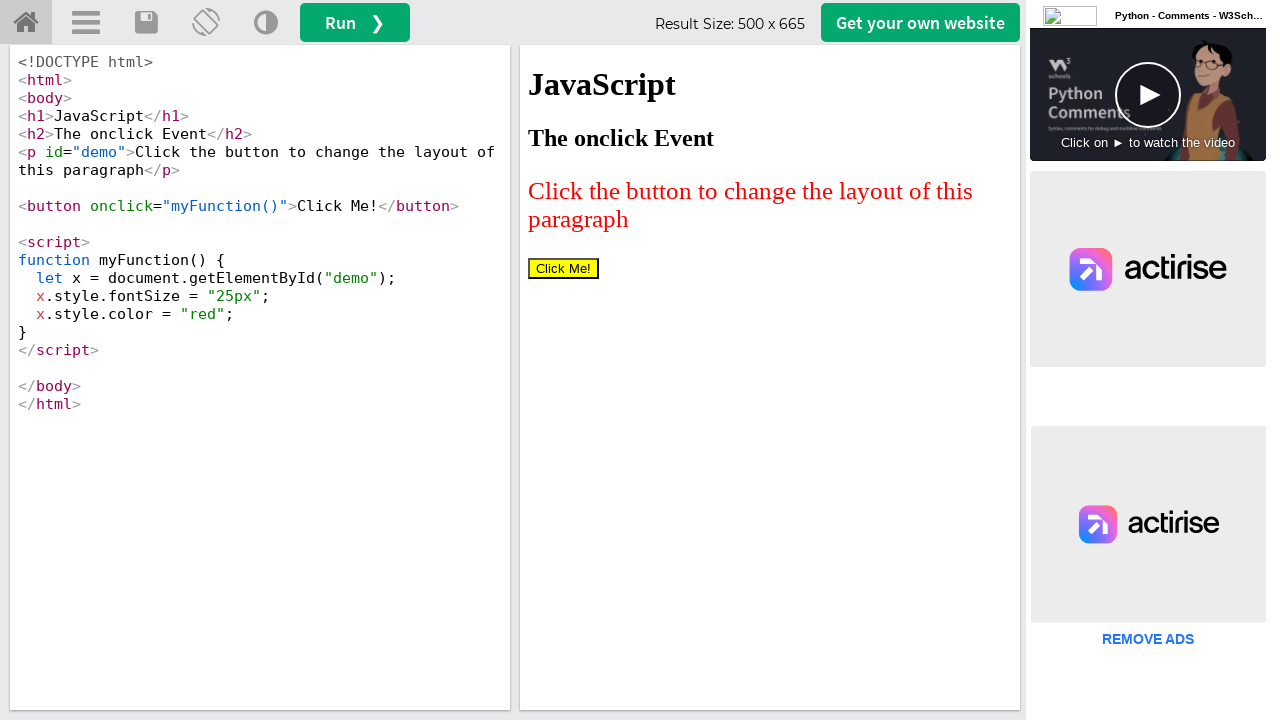

Navigated to W3Schools homepage
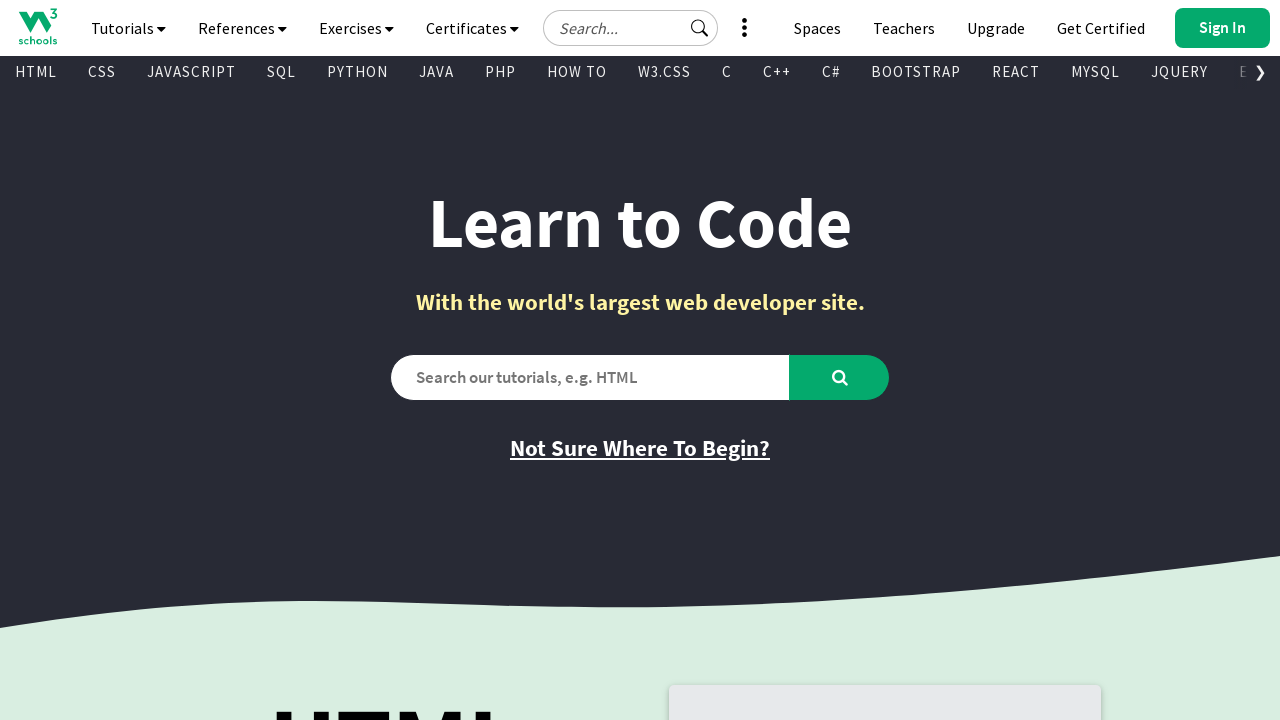

Located scroll target element
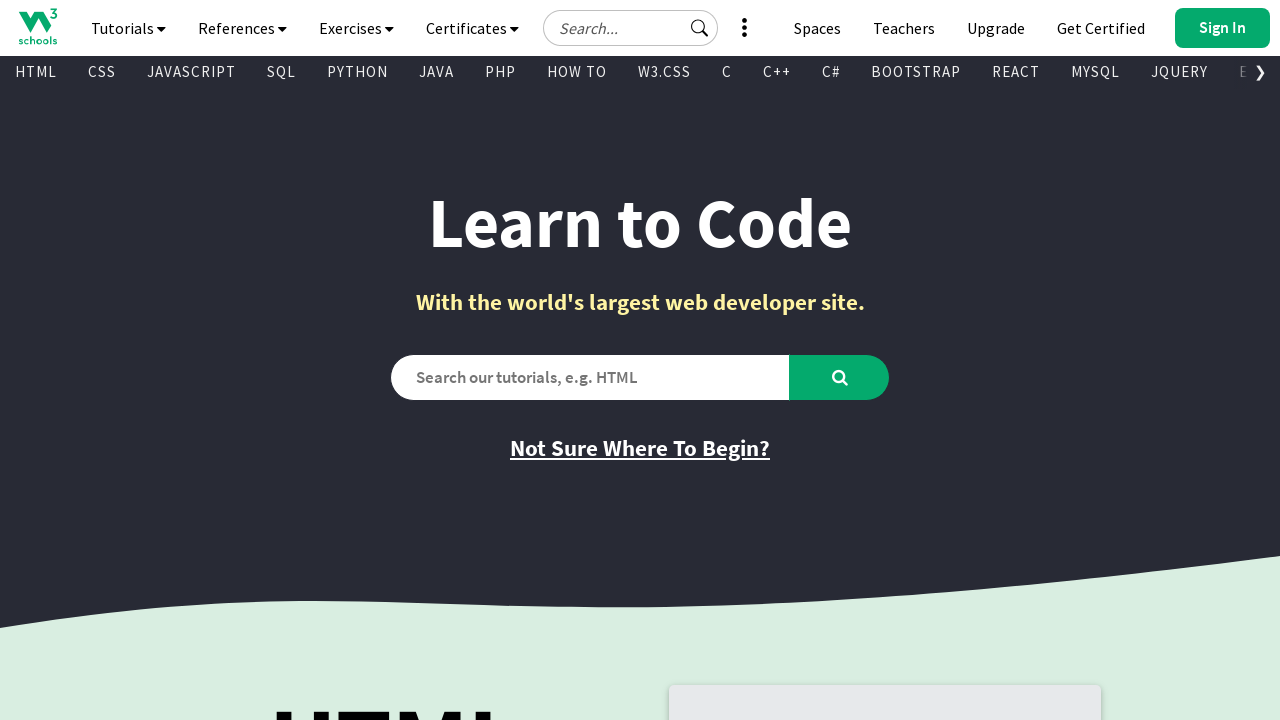

Scrolled to specific element on W3Schools homepage
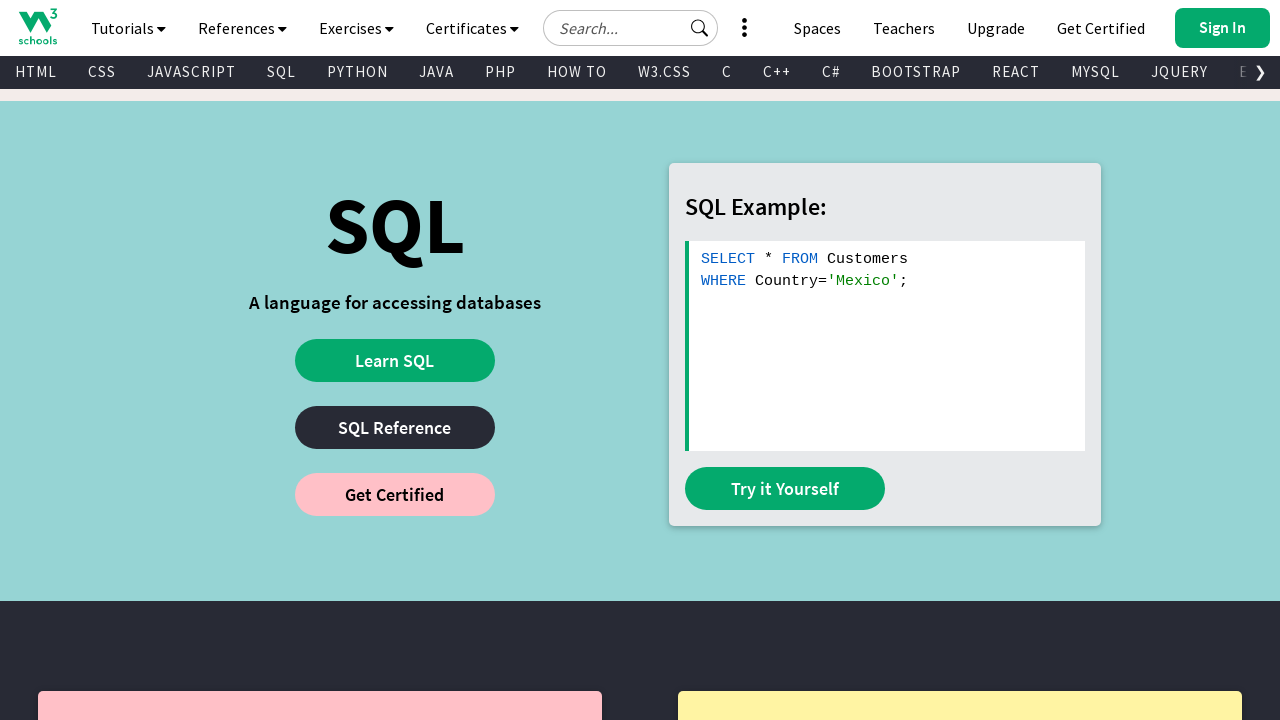

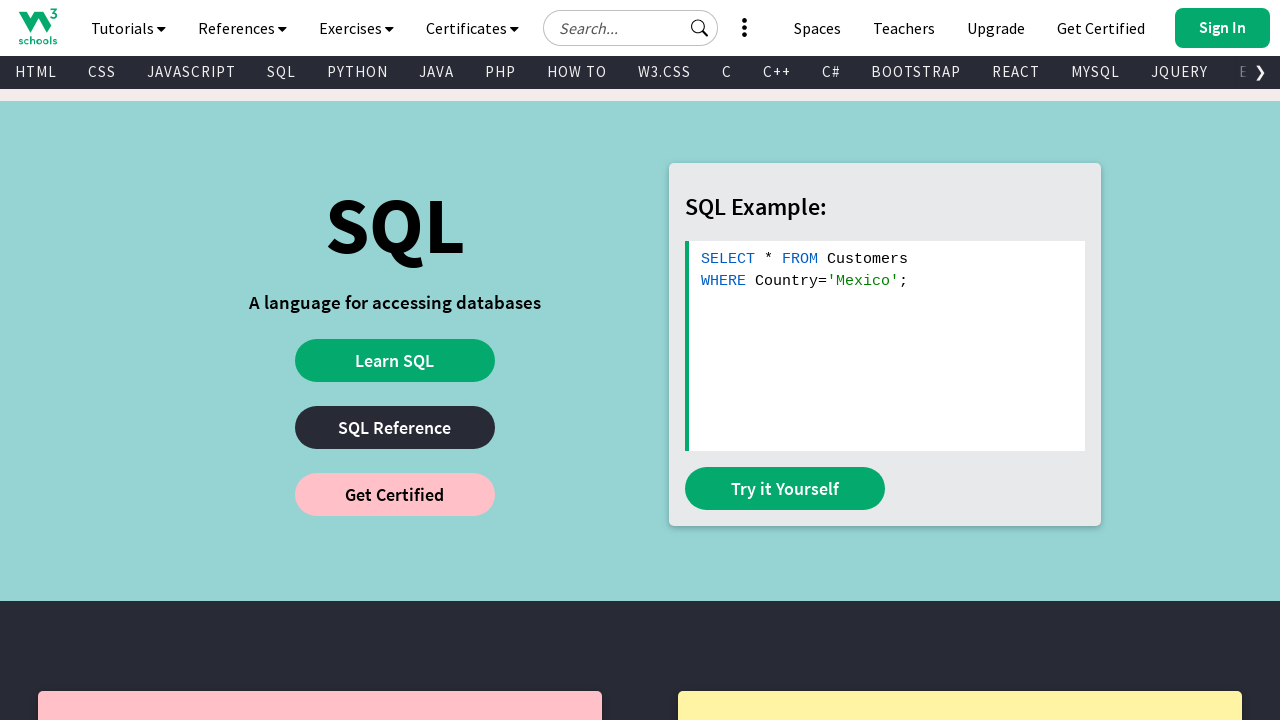